Tests clicking on a tag link (Wayne Gretzky) and verifying navigation to the tag page, then navigating back

Starting URL: https://m.sport-express.ru/hockey/nhl/reviews/biografiya-ueyna-gretcki-zhizn-i-sportivnaya-karera-legendarnogo-kanadskogo-hokkeista-i-trenera-2174095/

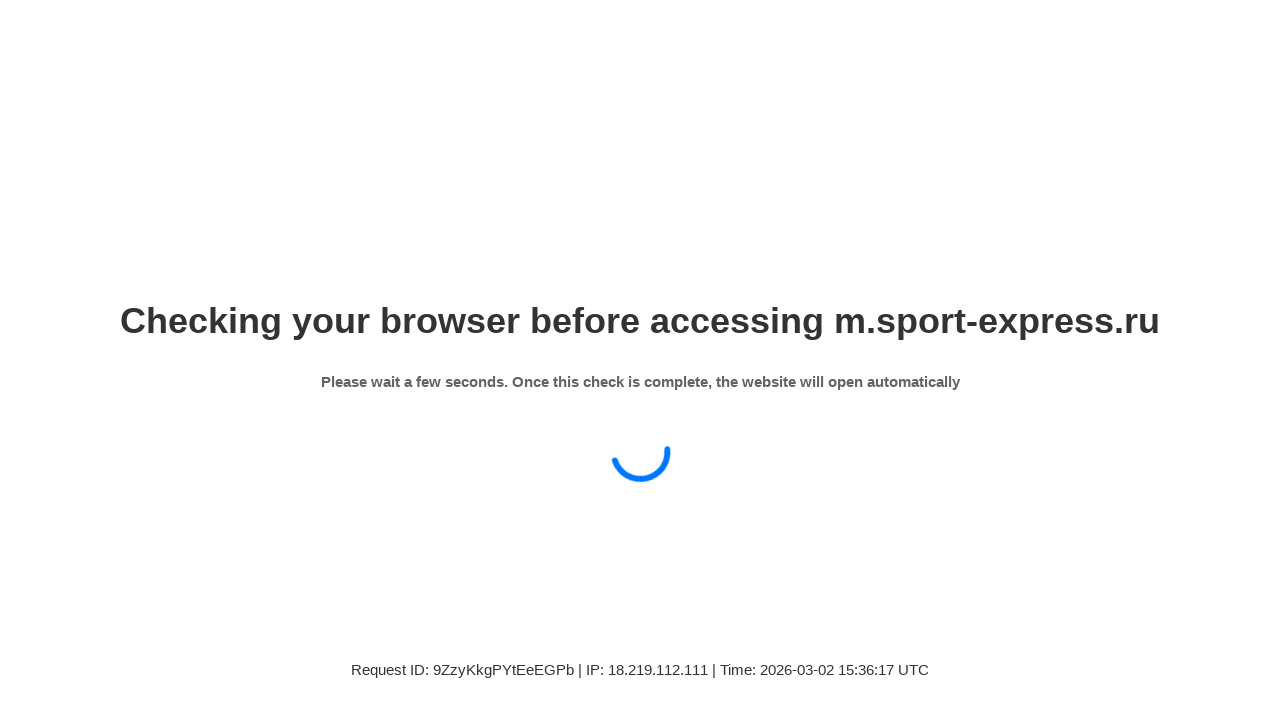

Clicked on Wayne Gretzky (Уэйн Гретцки) tag link at (102, 360) on span:has-text('Уэйн Гретцки')
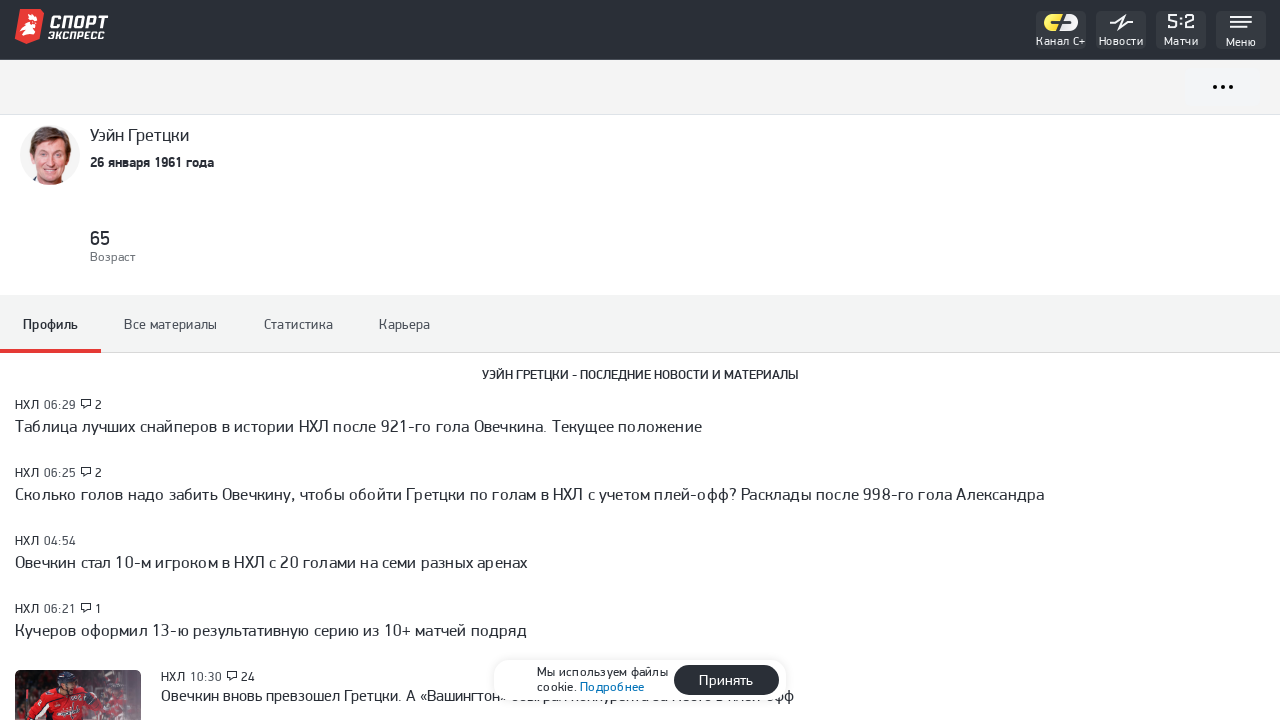

Navigated to Wayne Gretzky tag page and verified URL
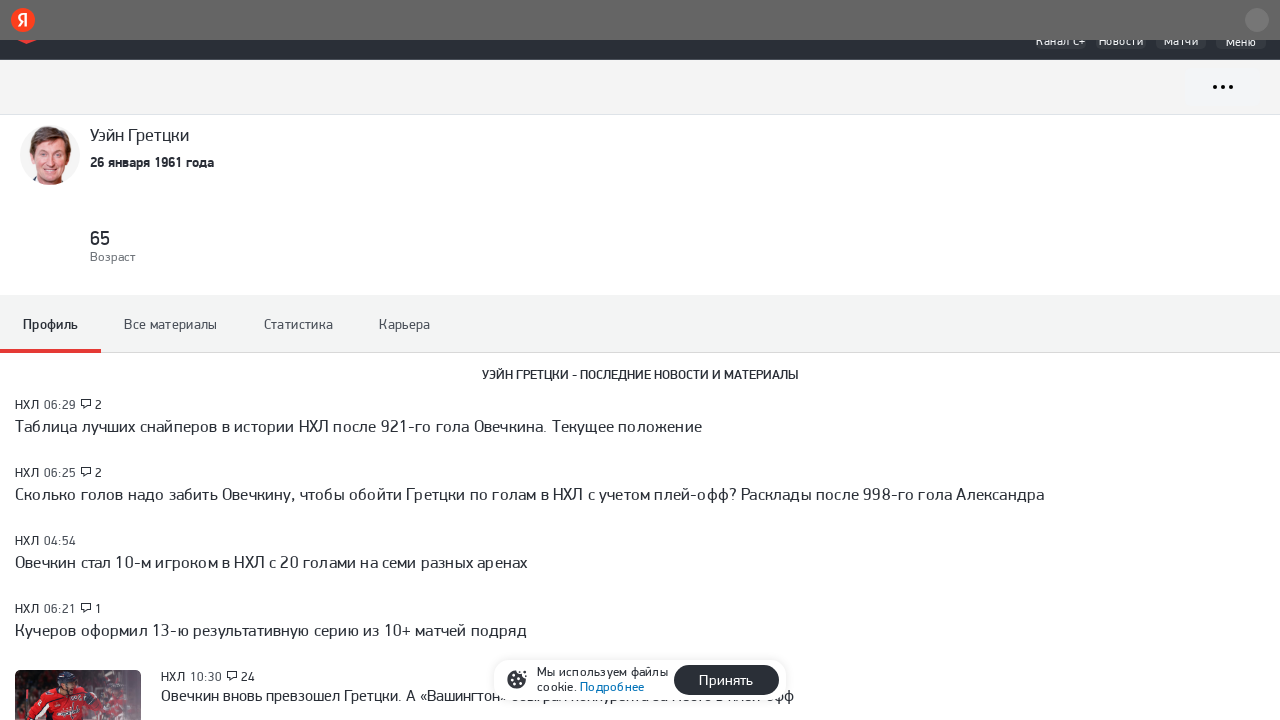

Navigated back to the original article page
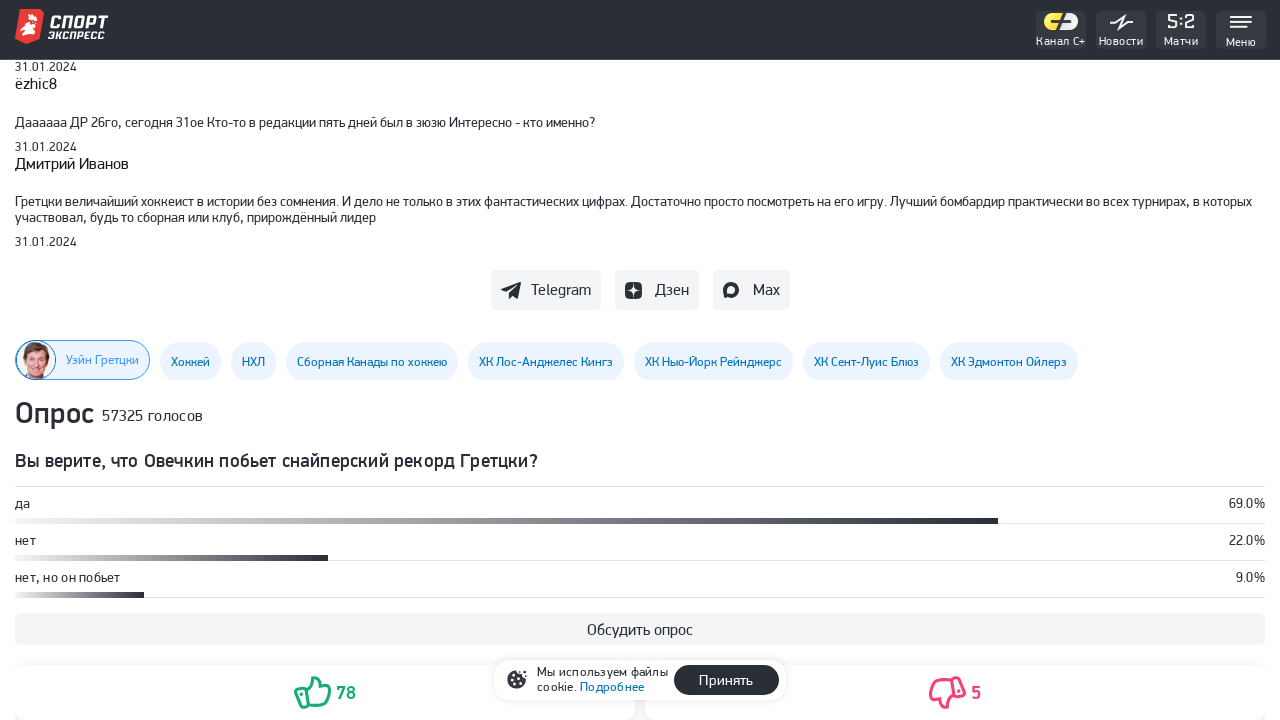

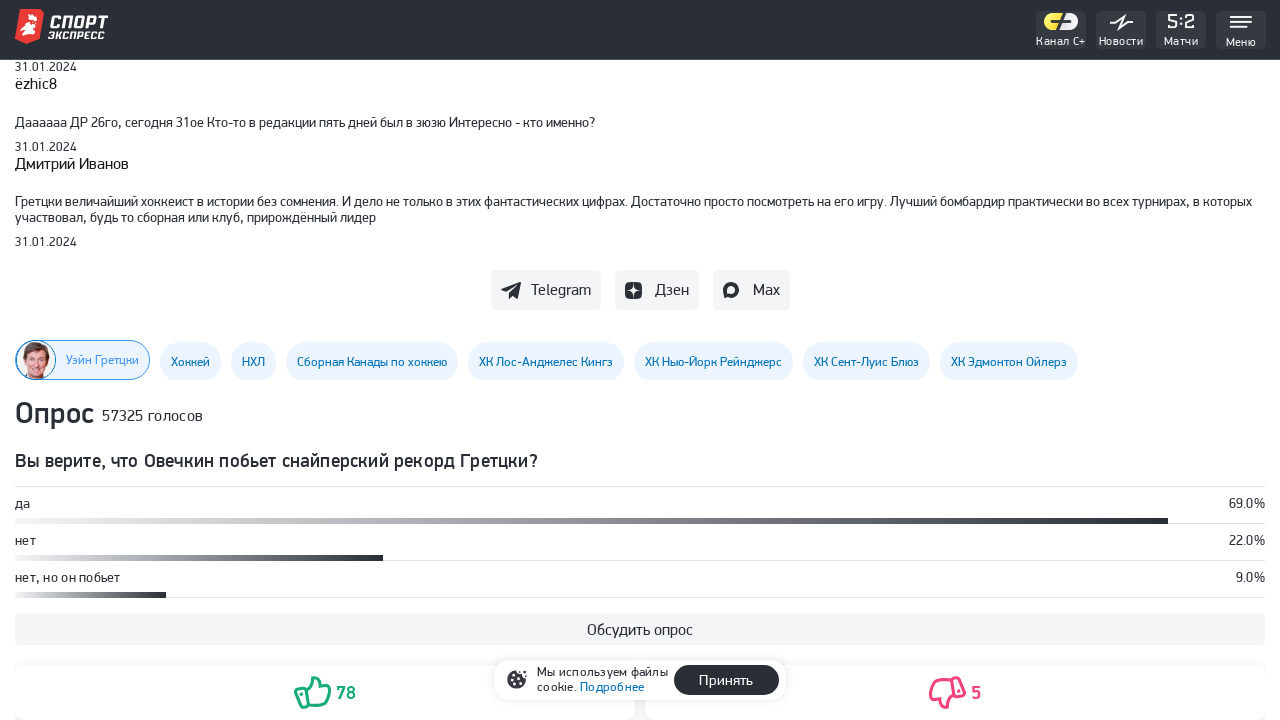